Tests sorting functionality by clicking column header and verifying the list is sorted alphabetically

Starting URL: https://rahulshettyacademy.com/seleniumPractise/#/offers

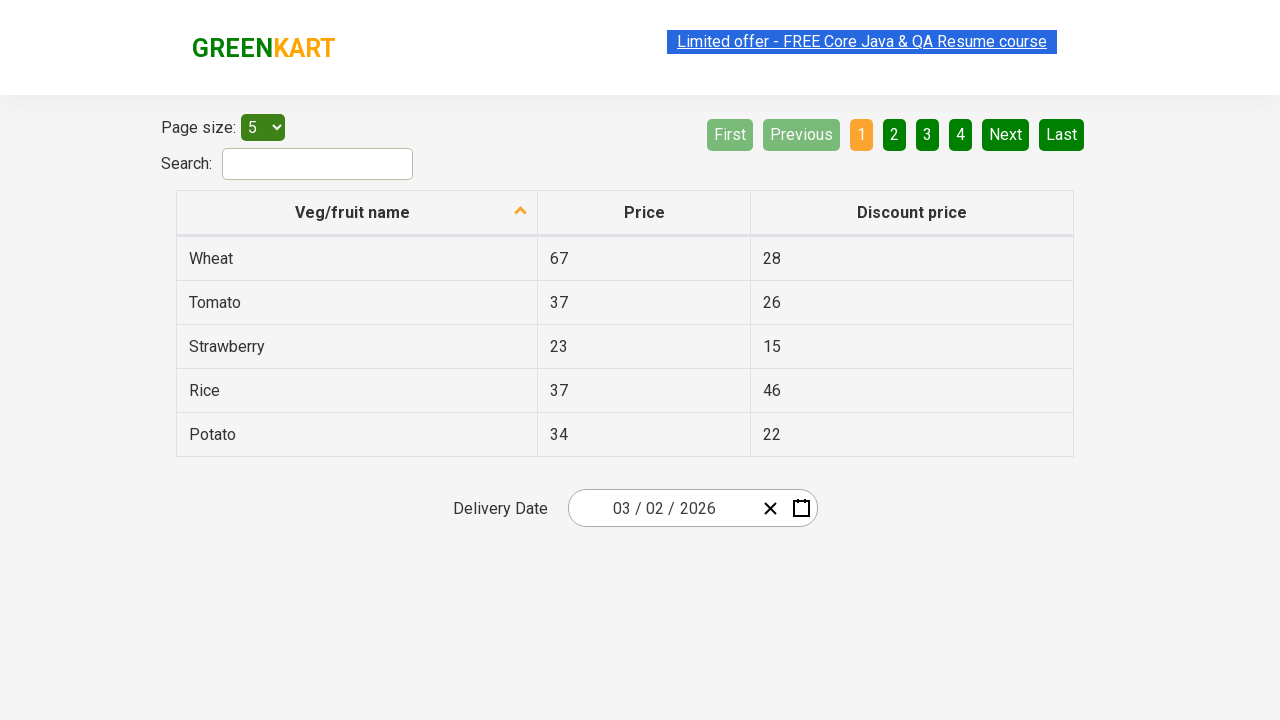

Waited for page to load (networkidle)
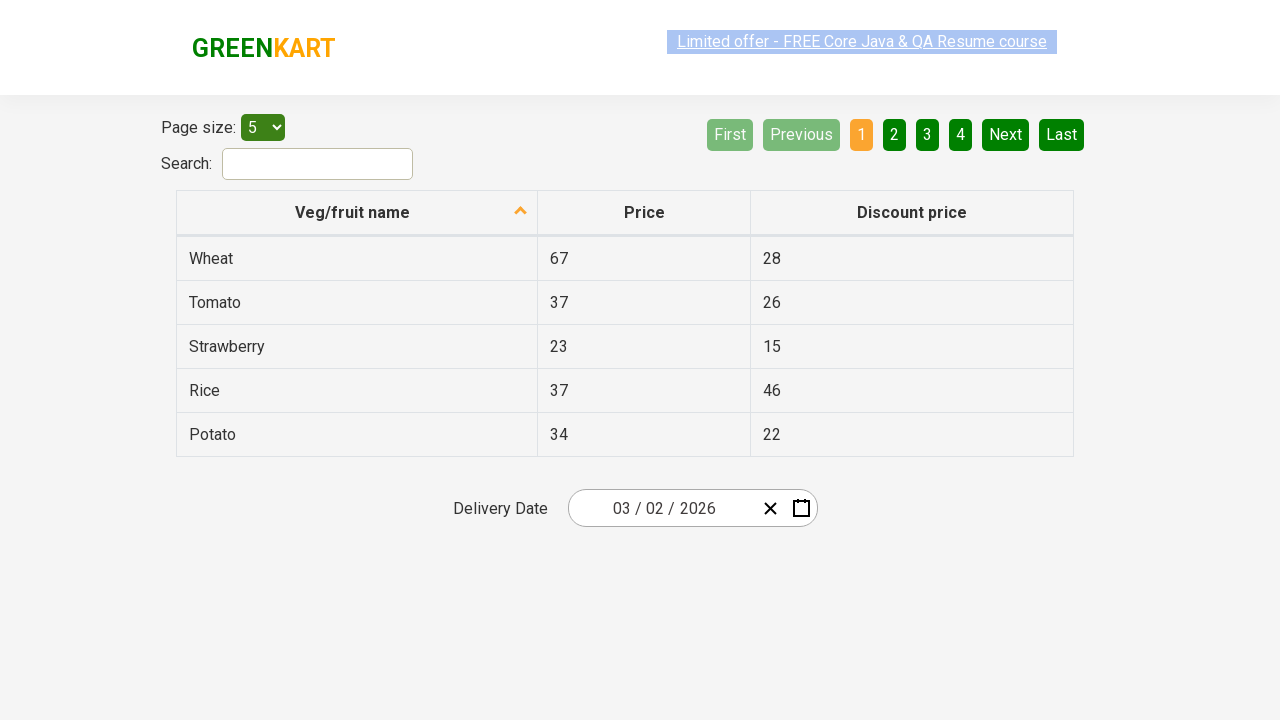

Clicked first column header to trigger sorting at (357, 213) on xpath=//tr/th[1]
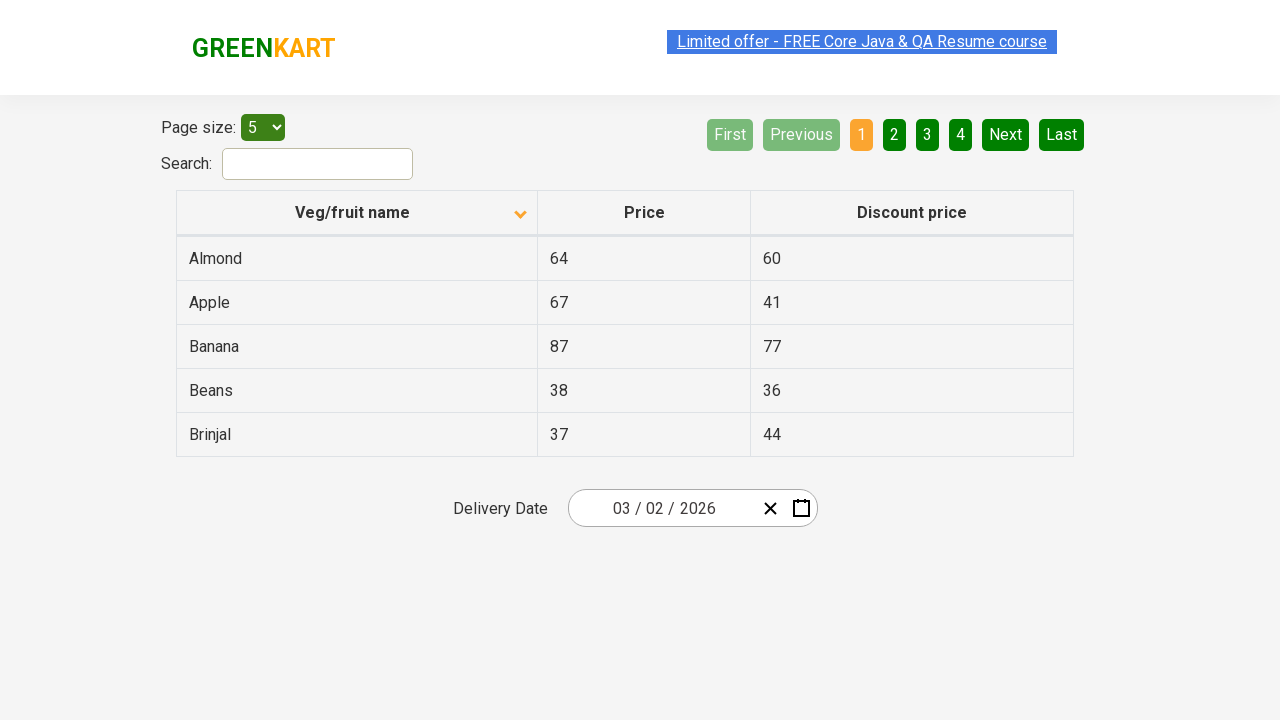

Waited 500ms for sorting operation to complete
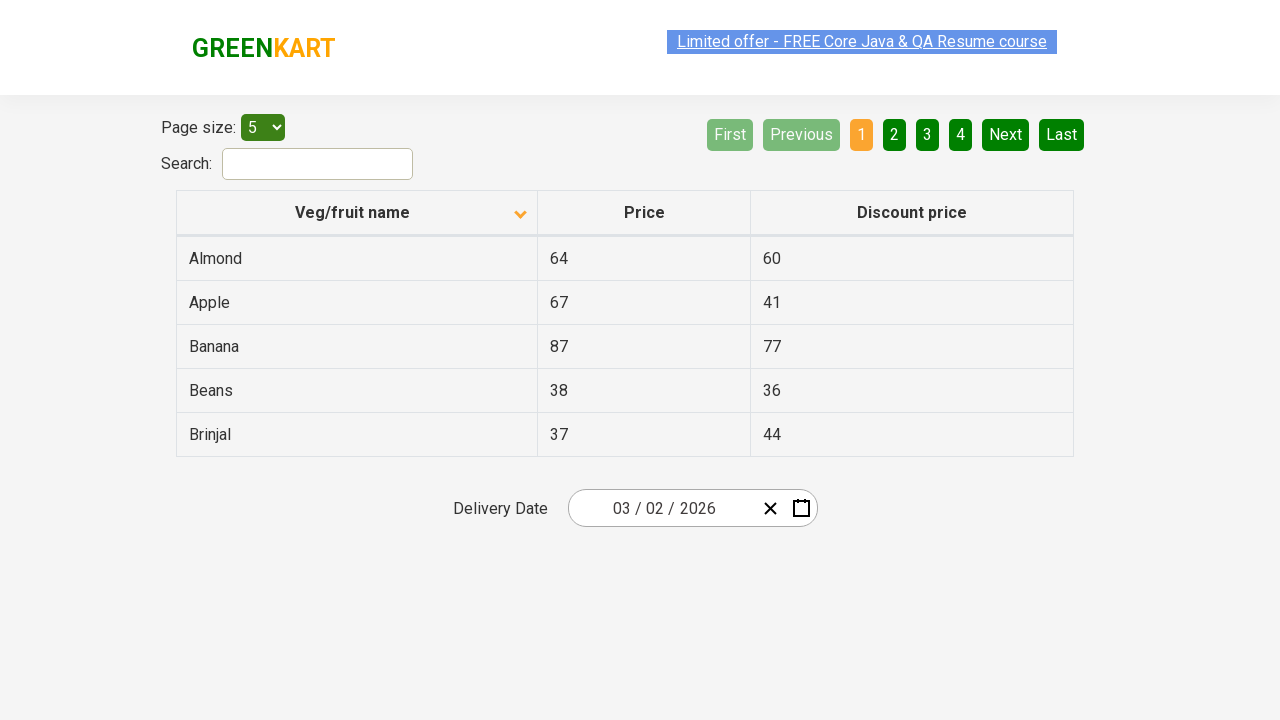

Retrieved 5 items from first column
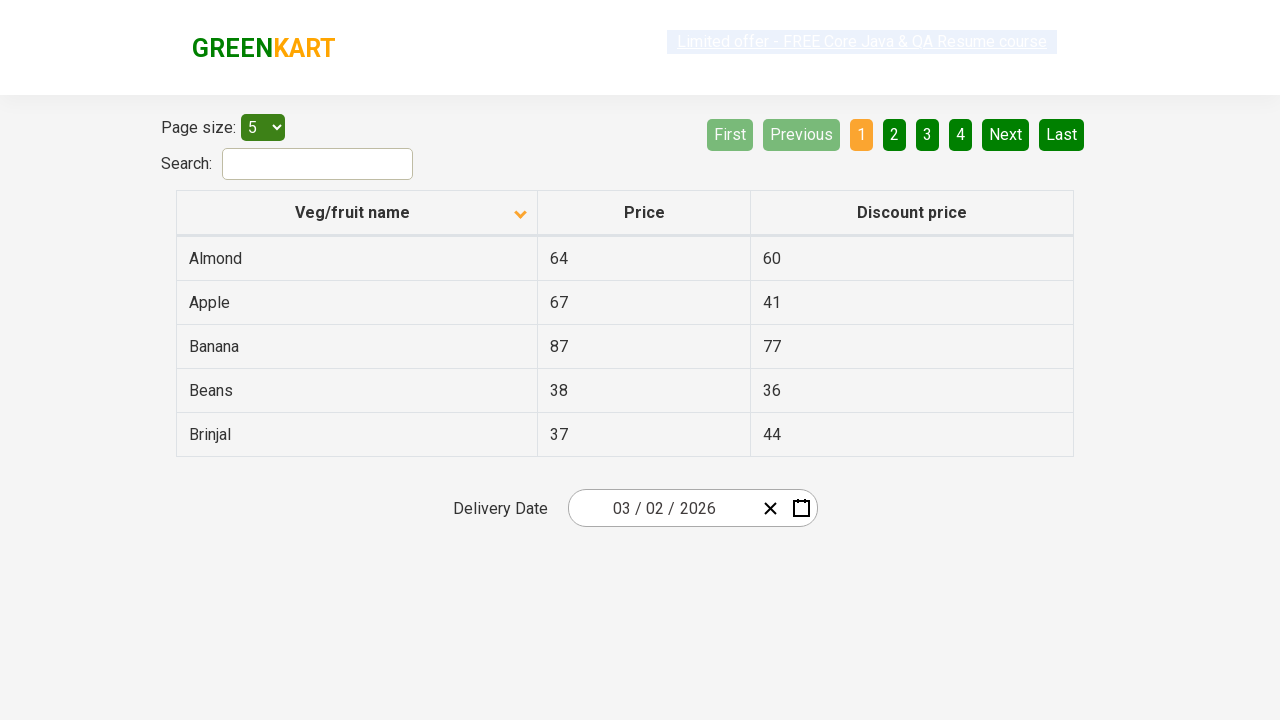

Created alphabetically sorted version of the list
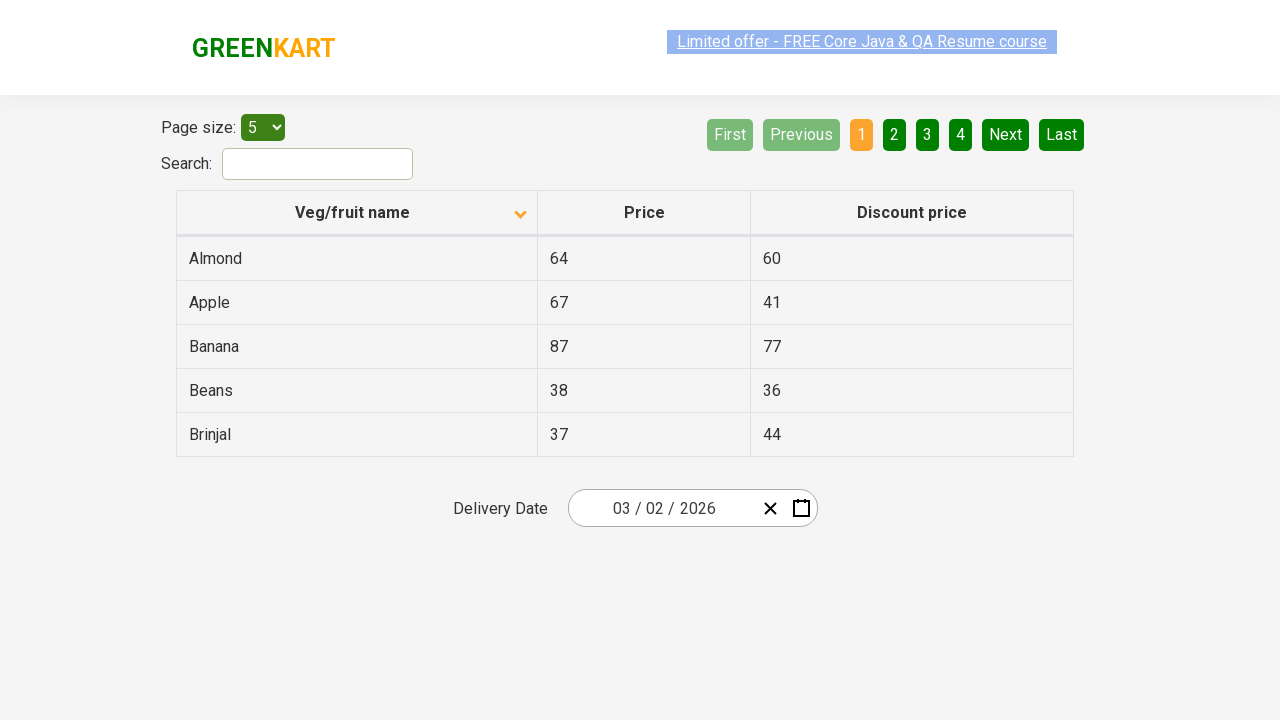

Verified that the original list matches the sorted list - sorting is correct
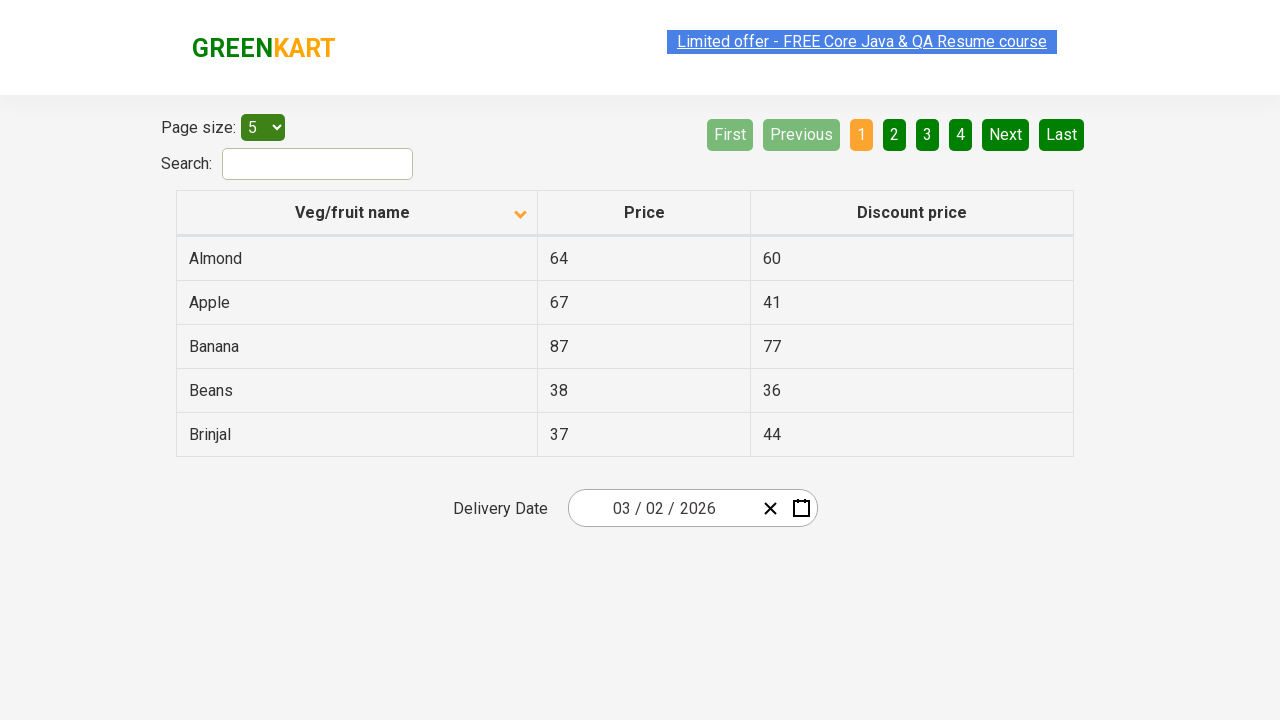

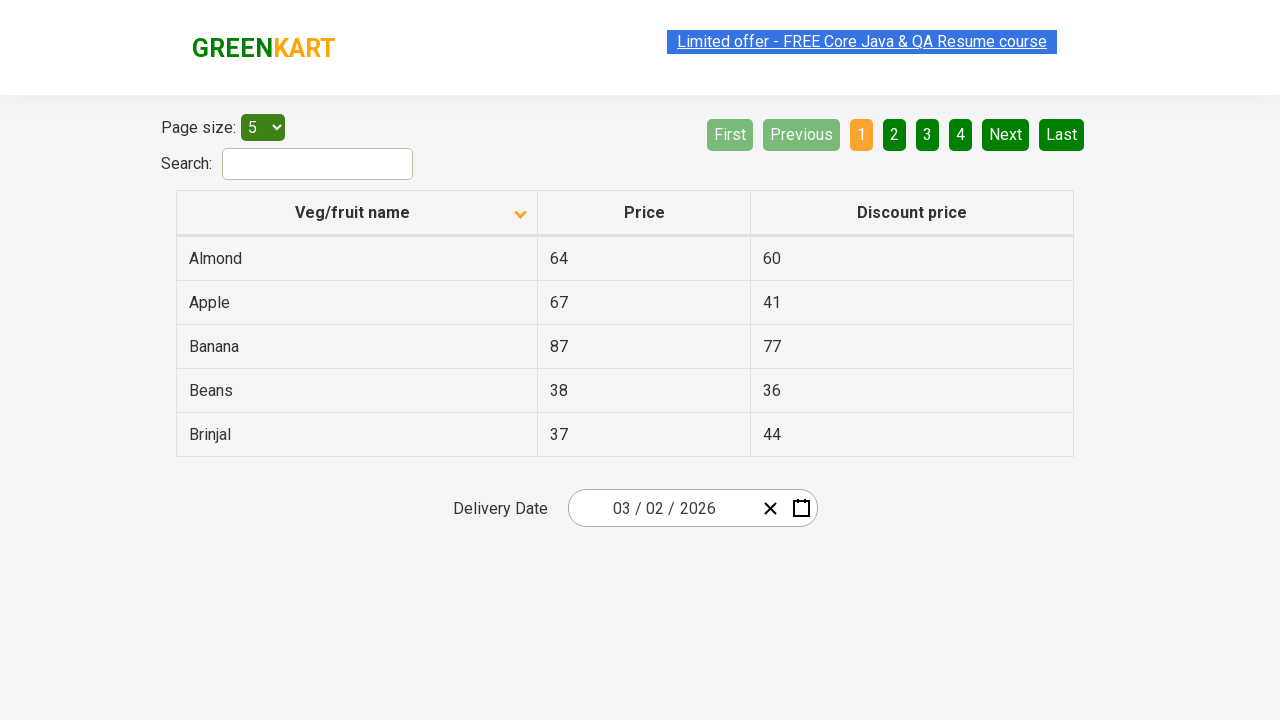